Navigates to the OrangeHRM page and verifies that an image element is present on the page

Starting URL: http://alchemy.hguy.co/orangehrm

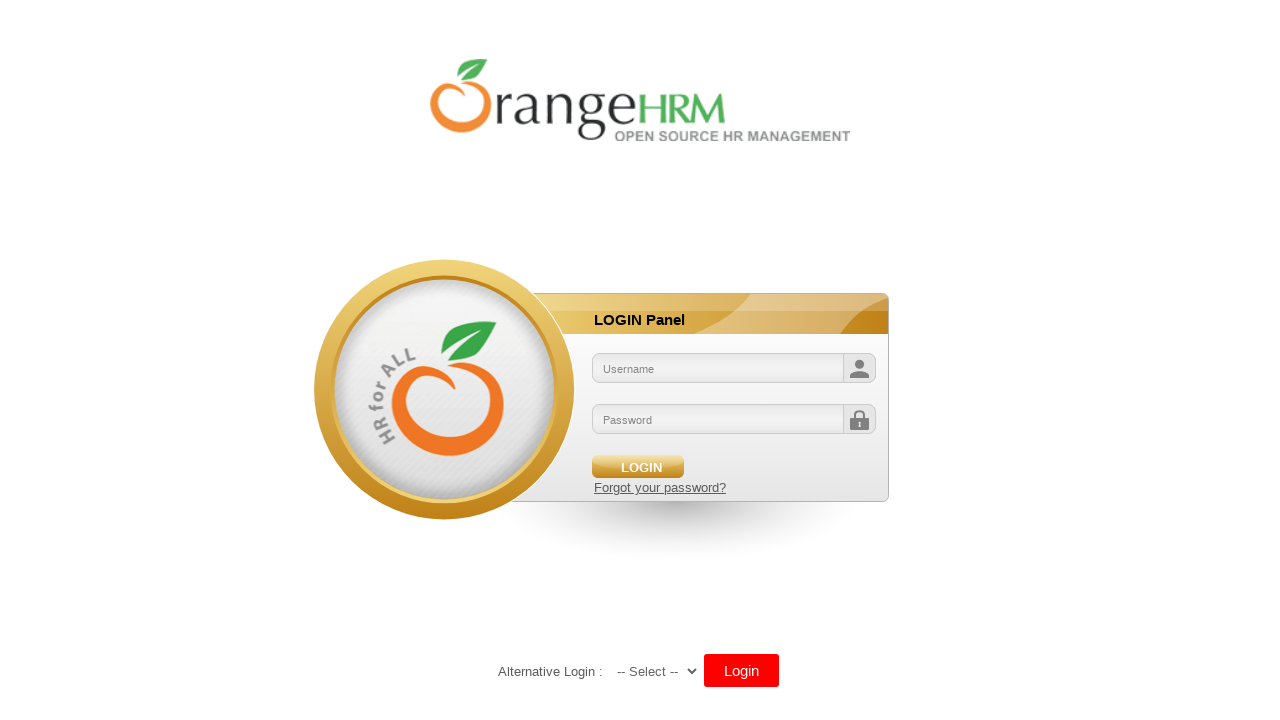

Navigated to OrangeHRM page at http://alchemy.hguy.co/orangehrm
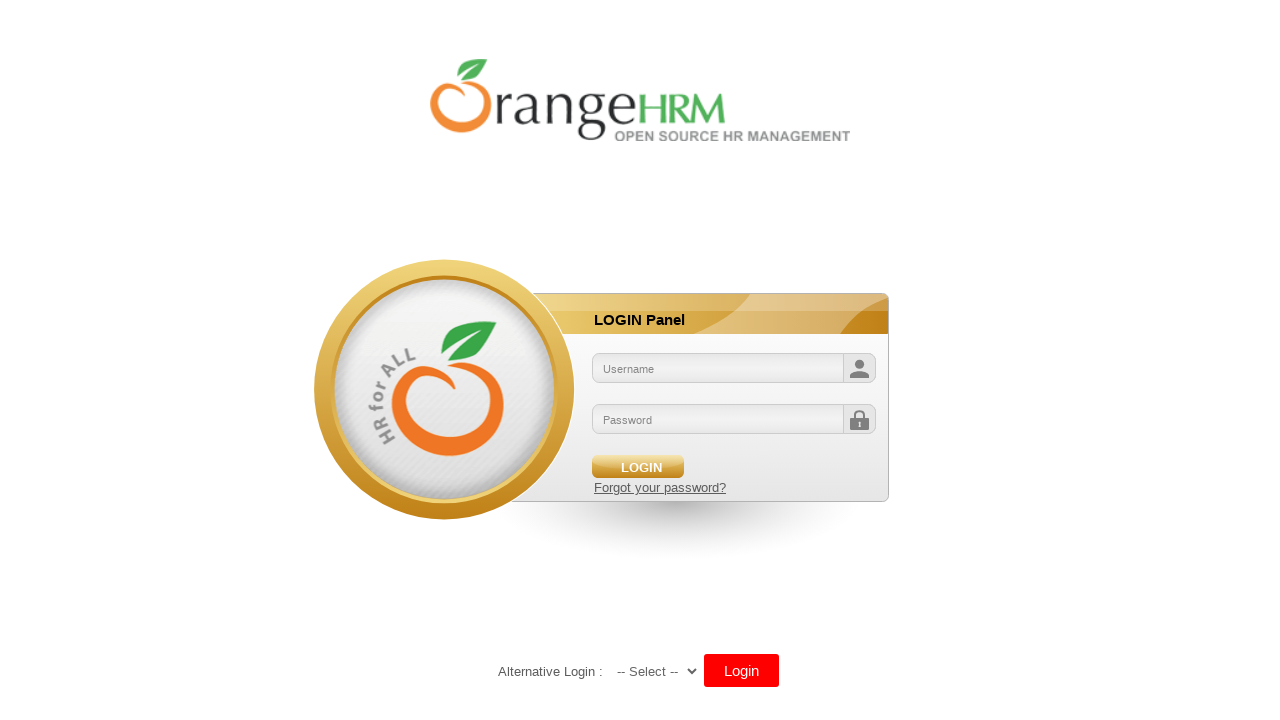

Located first image element on the page
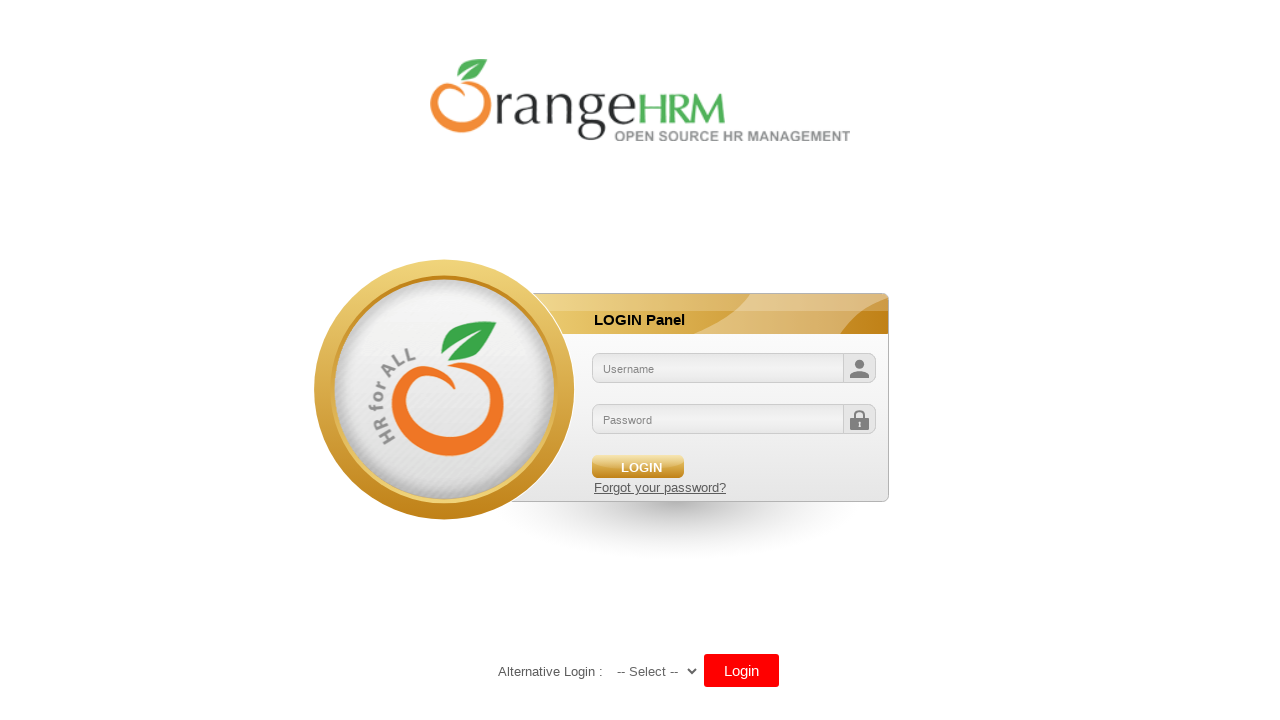

Verified image element is attached to the DOM
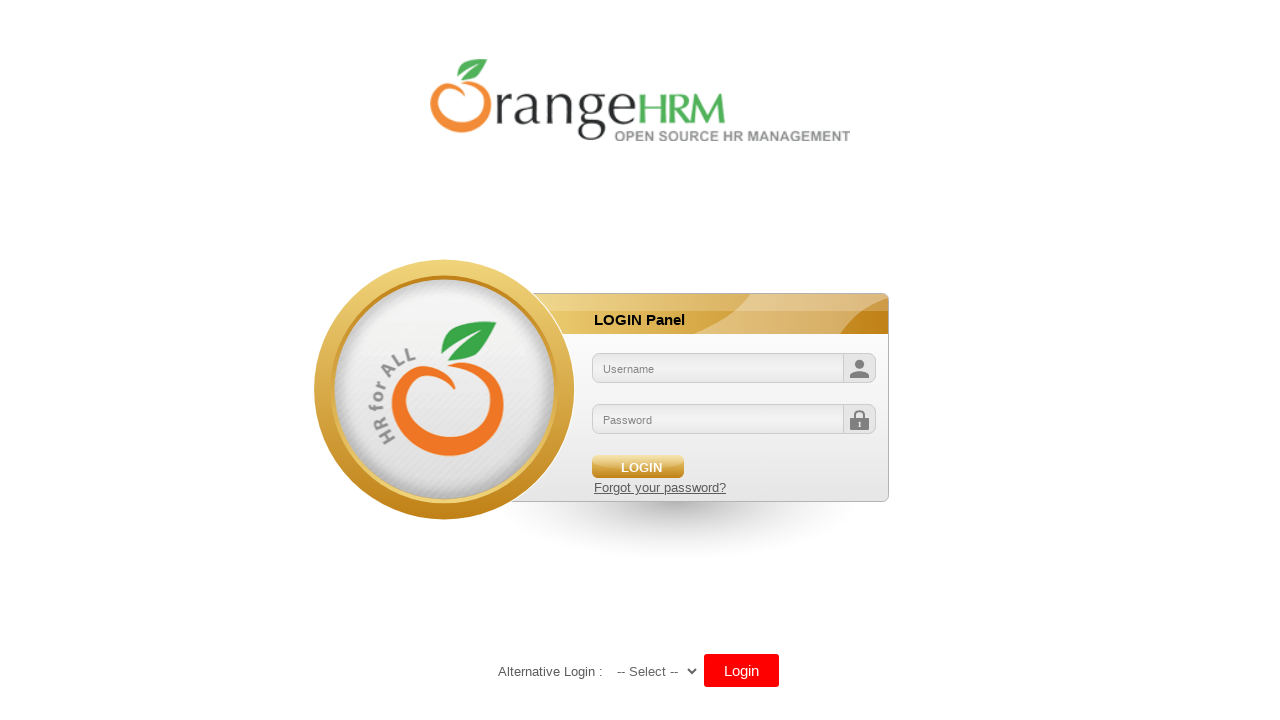

Retrieved src attribute from image element
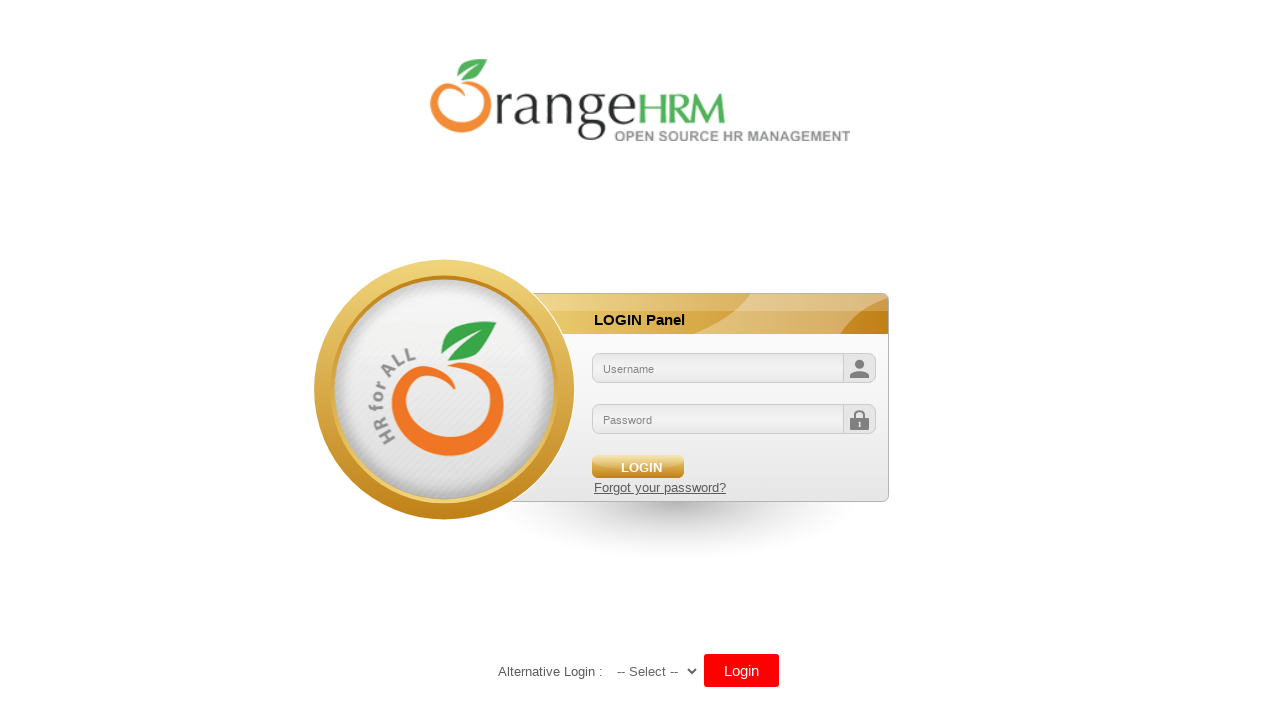

Verified image has a src attribute with value: /orangehrm/symfony/web/webres_5d69118beeec64.10301452/themes/default/images/login/logo.png
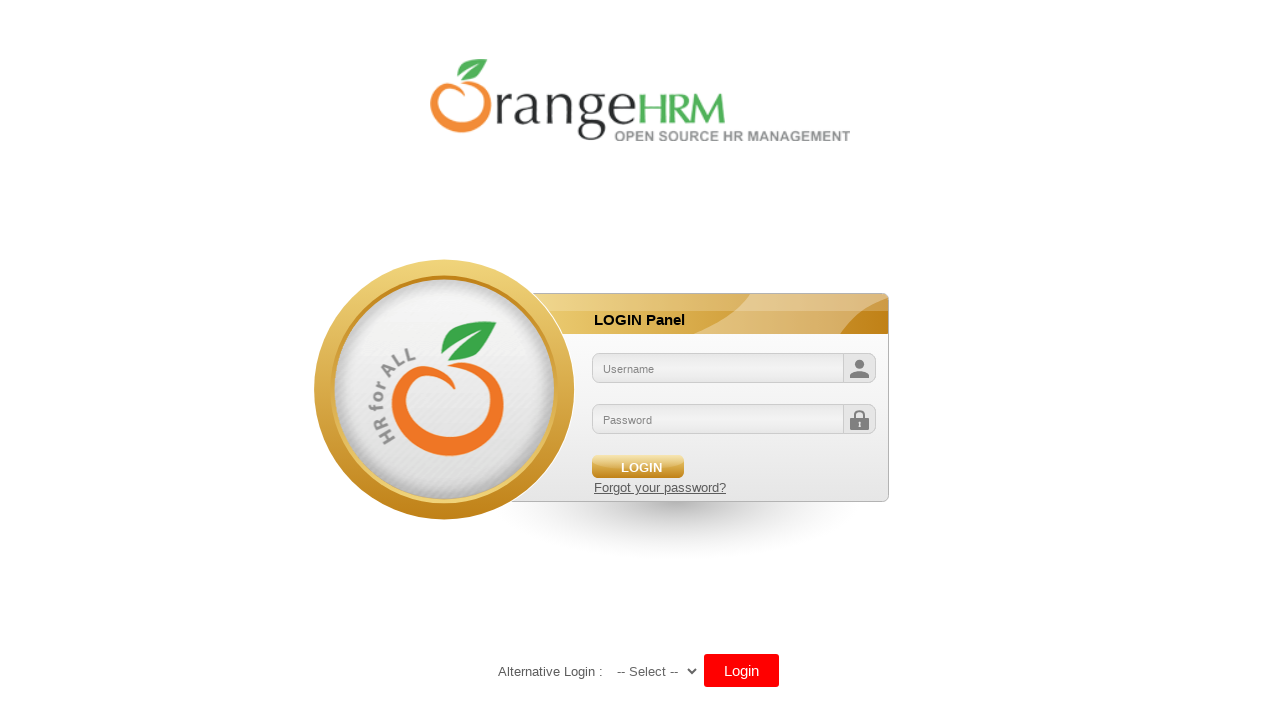

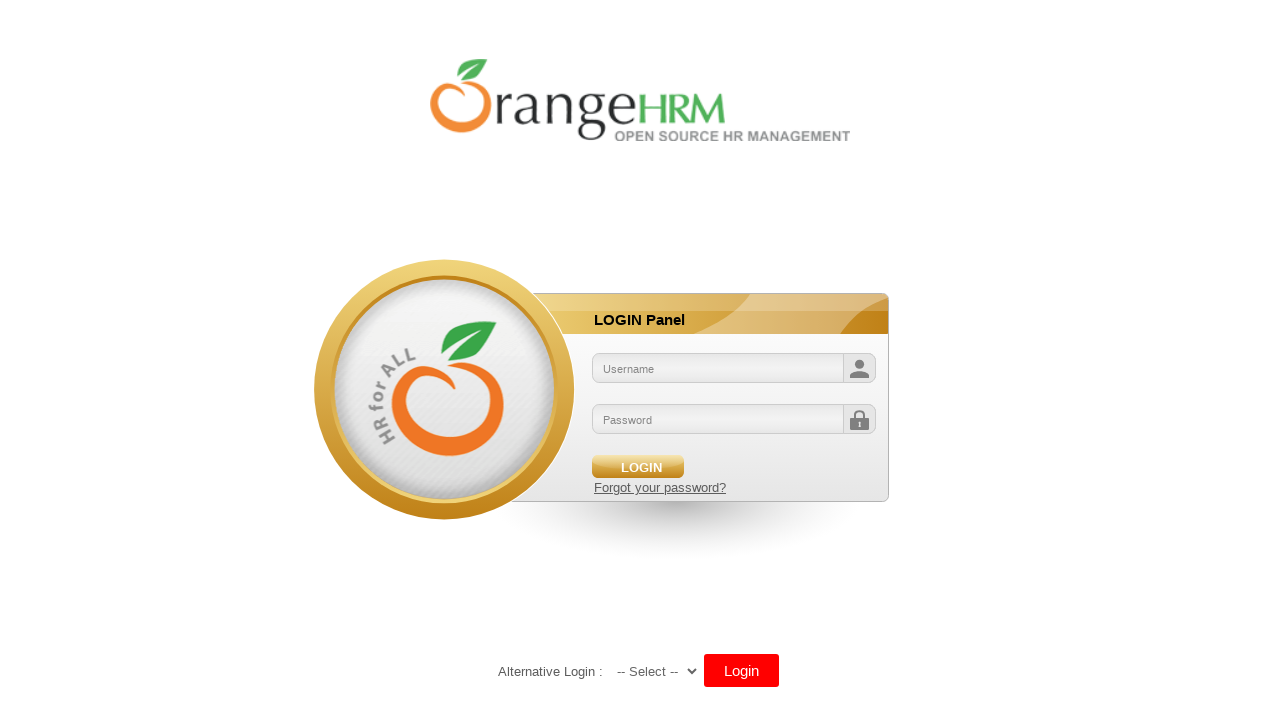